Tests that an invalid username displays the correct error message

Starting URL: https://the-internet.herokuapp.com/login

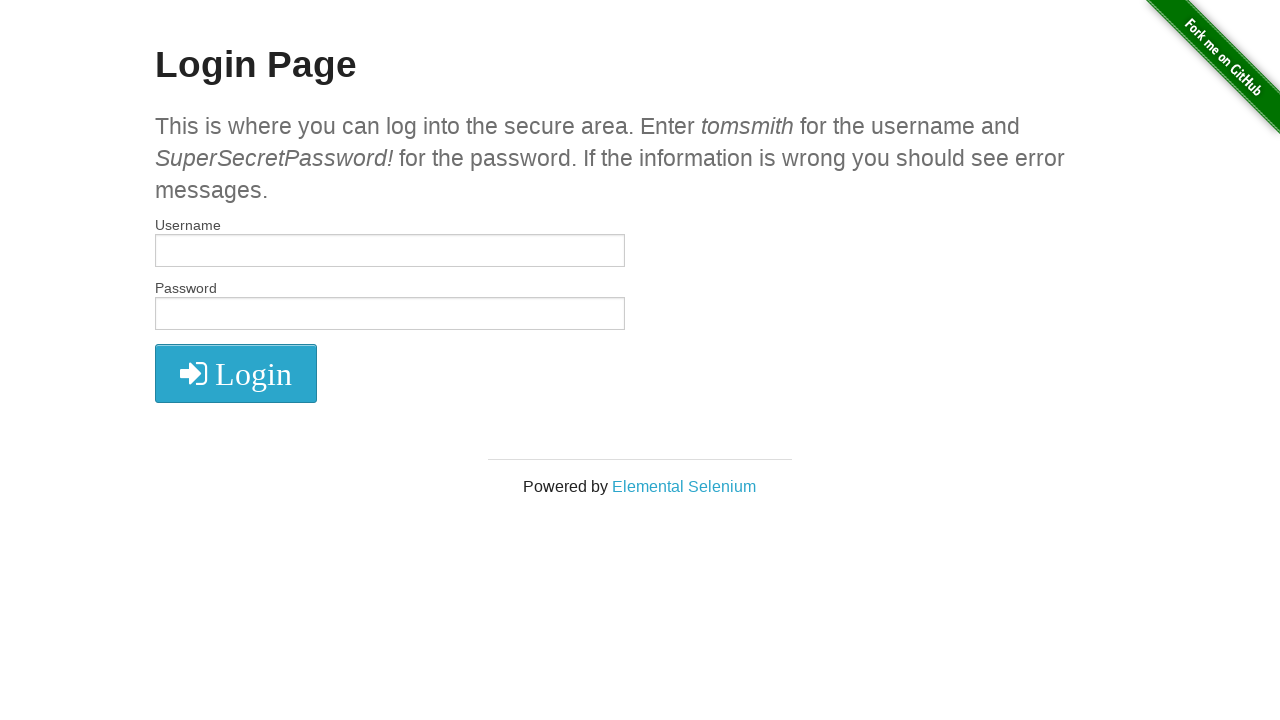

Filled username field with 'tom' on #username
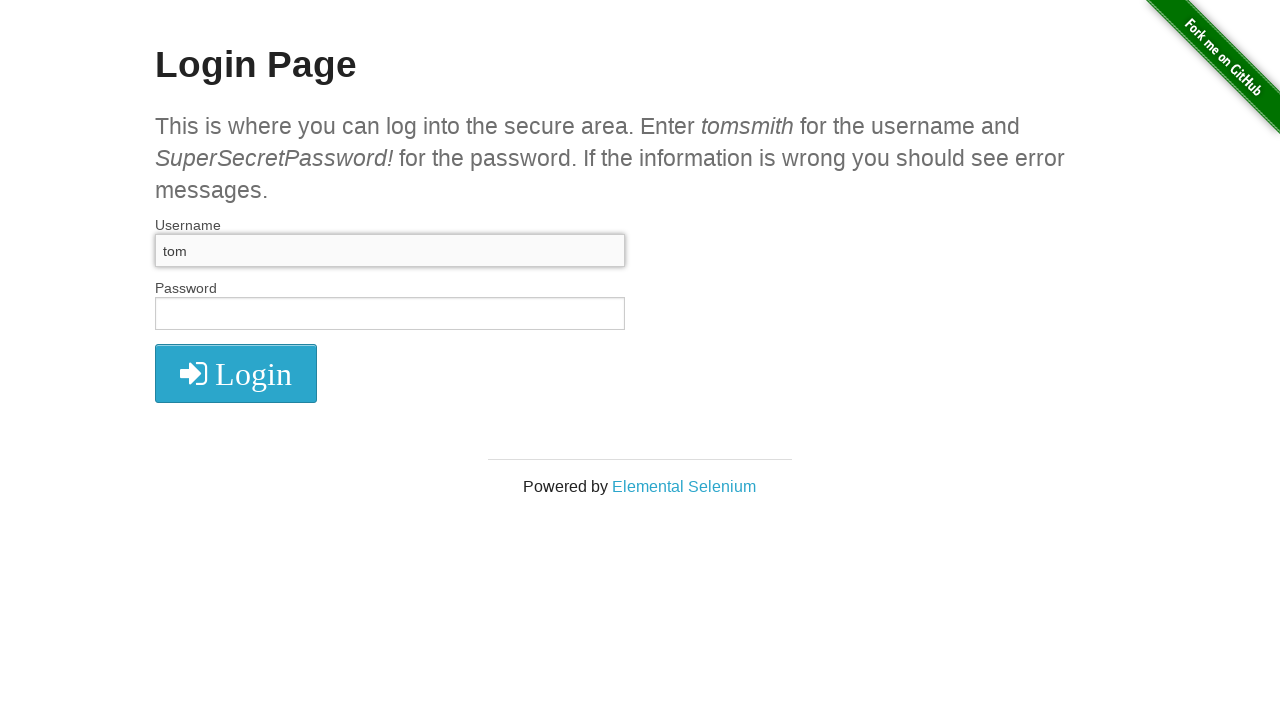

Filled password field with 'SuperSecretPassword!' on #password
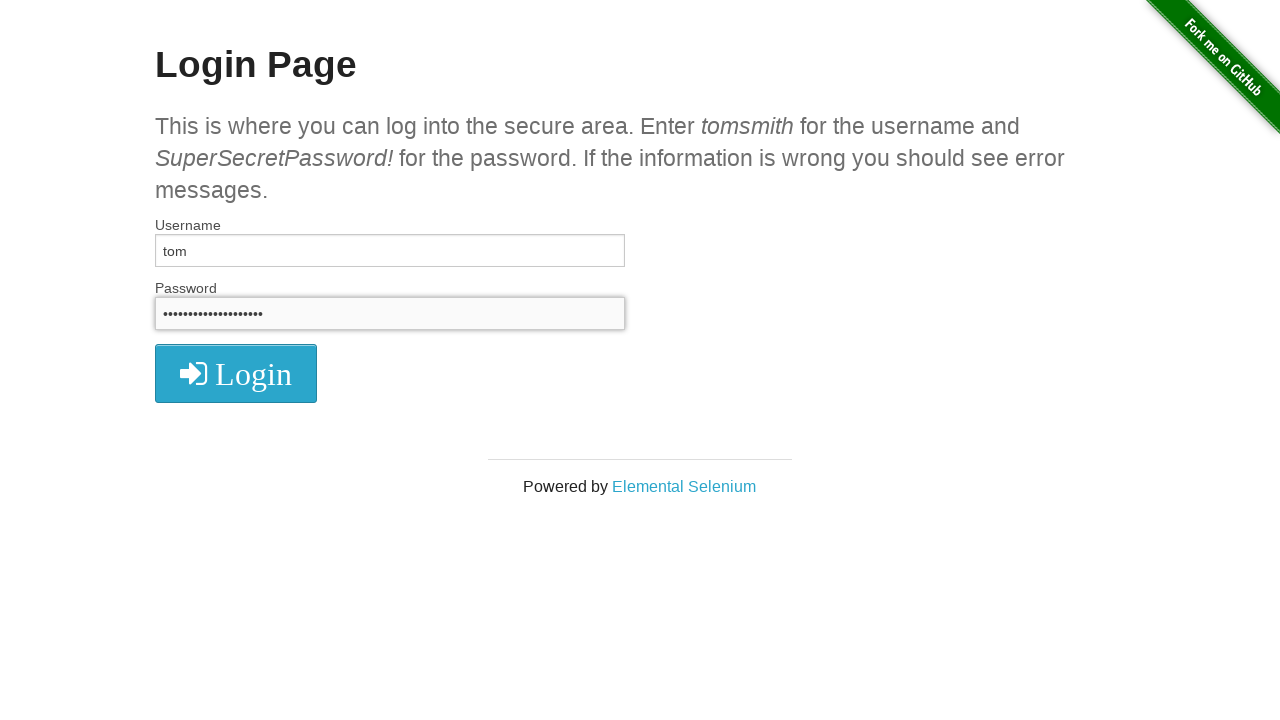

Clicked login button at (236, 374) on xpath=//*[@id="login"]/button/i
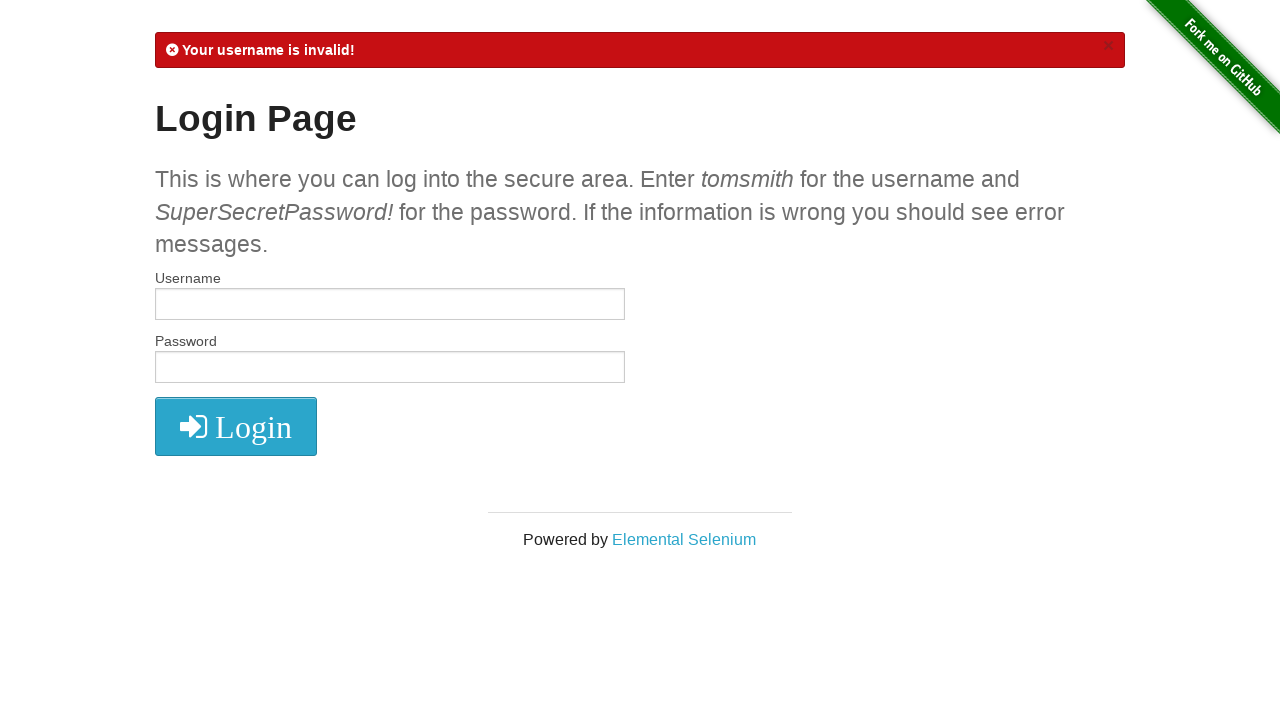

Retrieved error message text
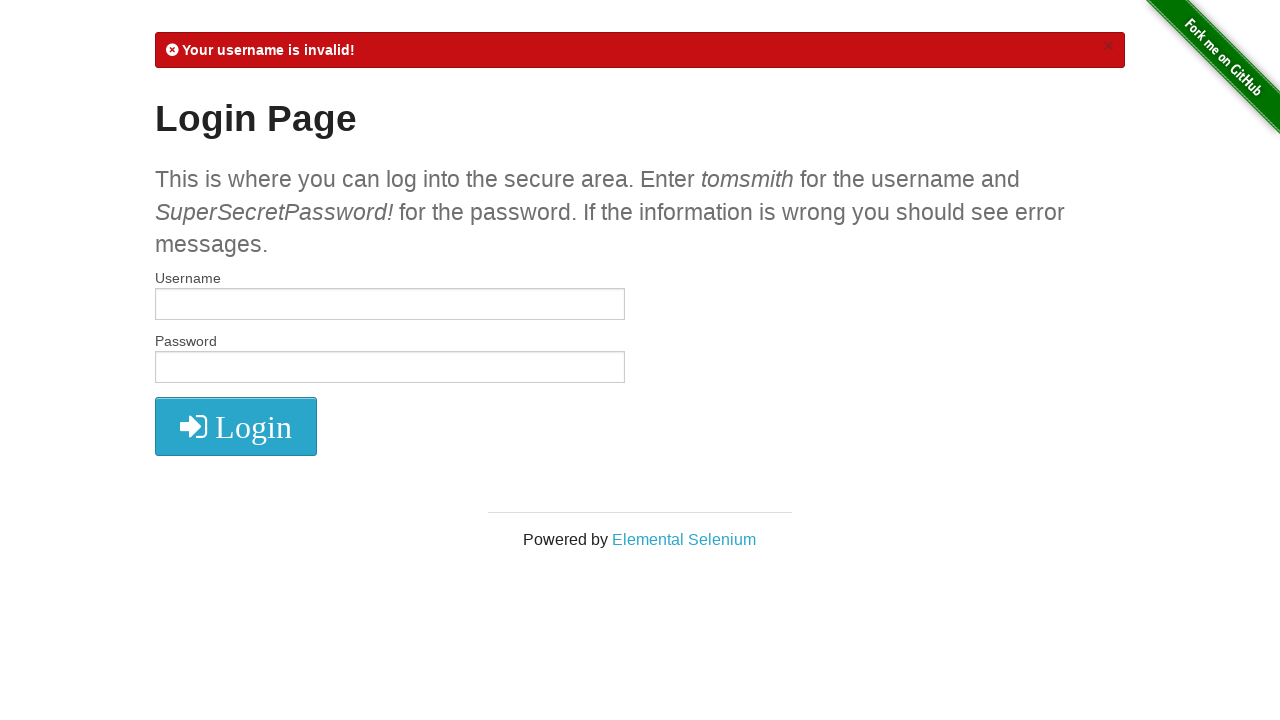

Asserted that error message contains 'Your username is invalid!'
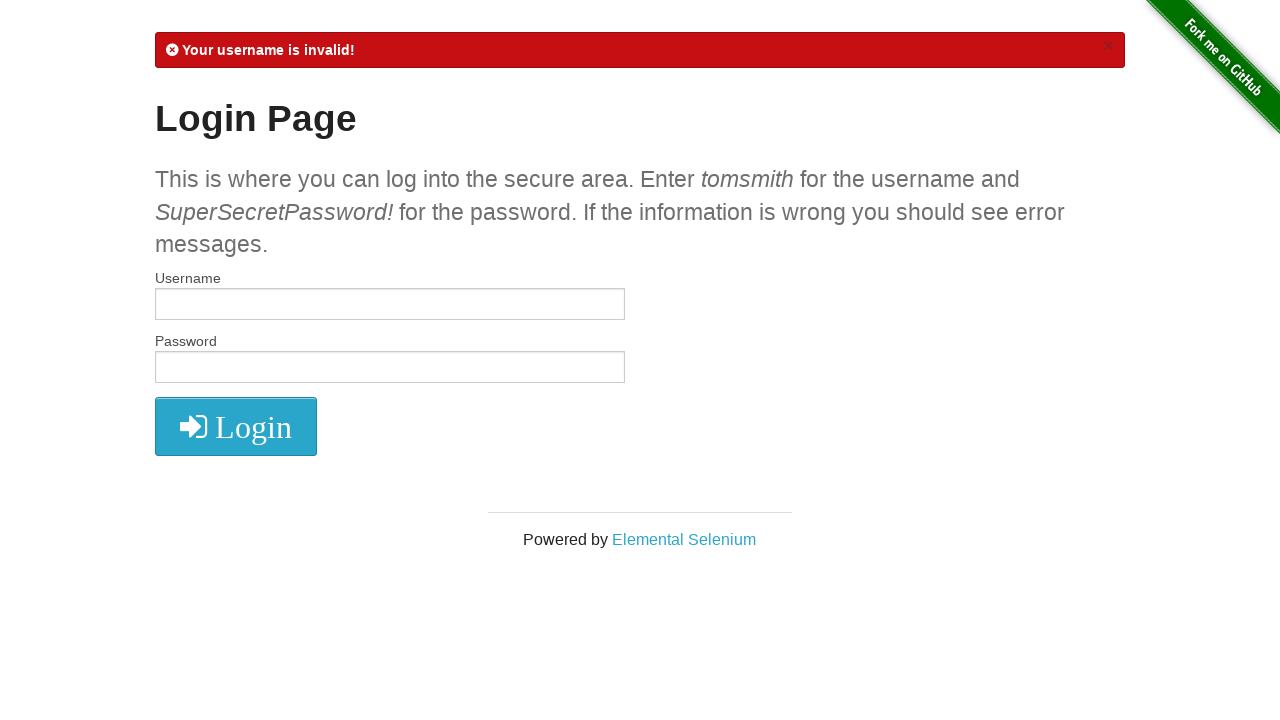

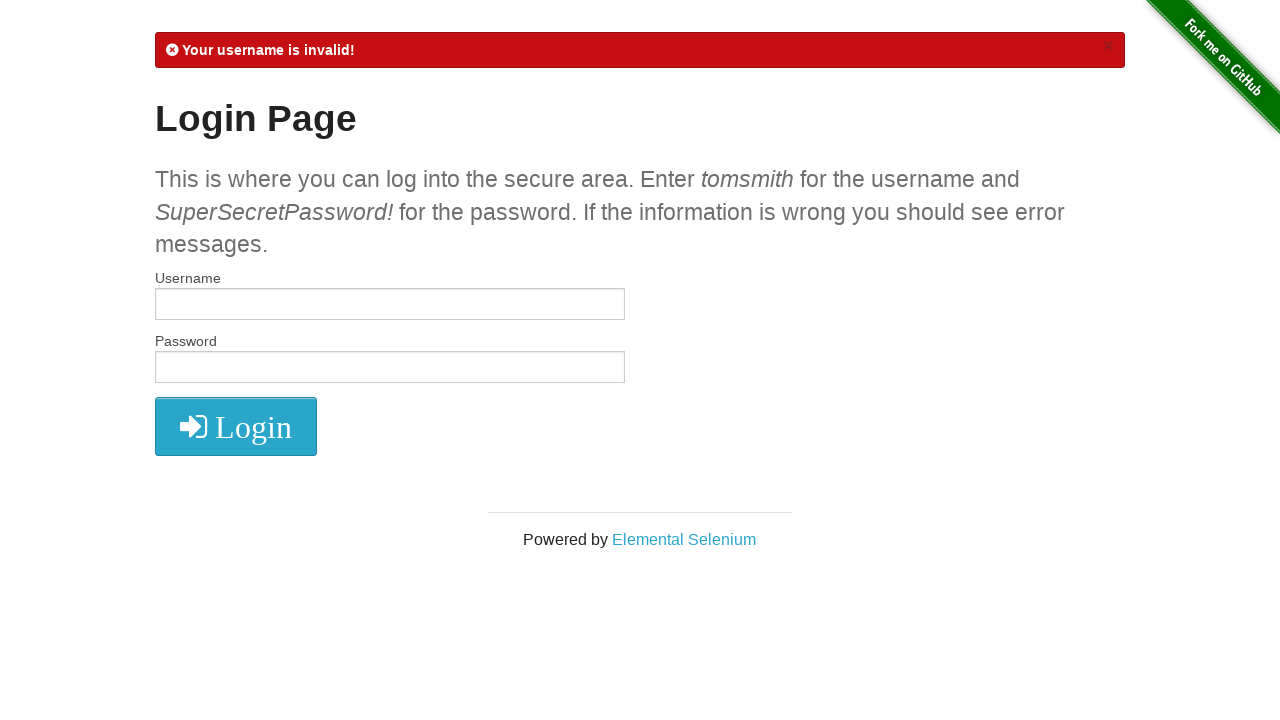